Tests radio button functionality by clicking the "Yes" radio button option on a demo form

Starting URL: https://demoqa.com/radio-button

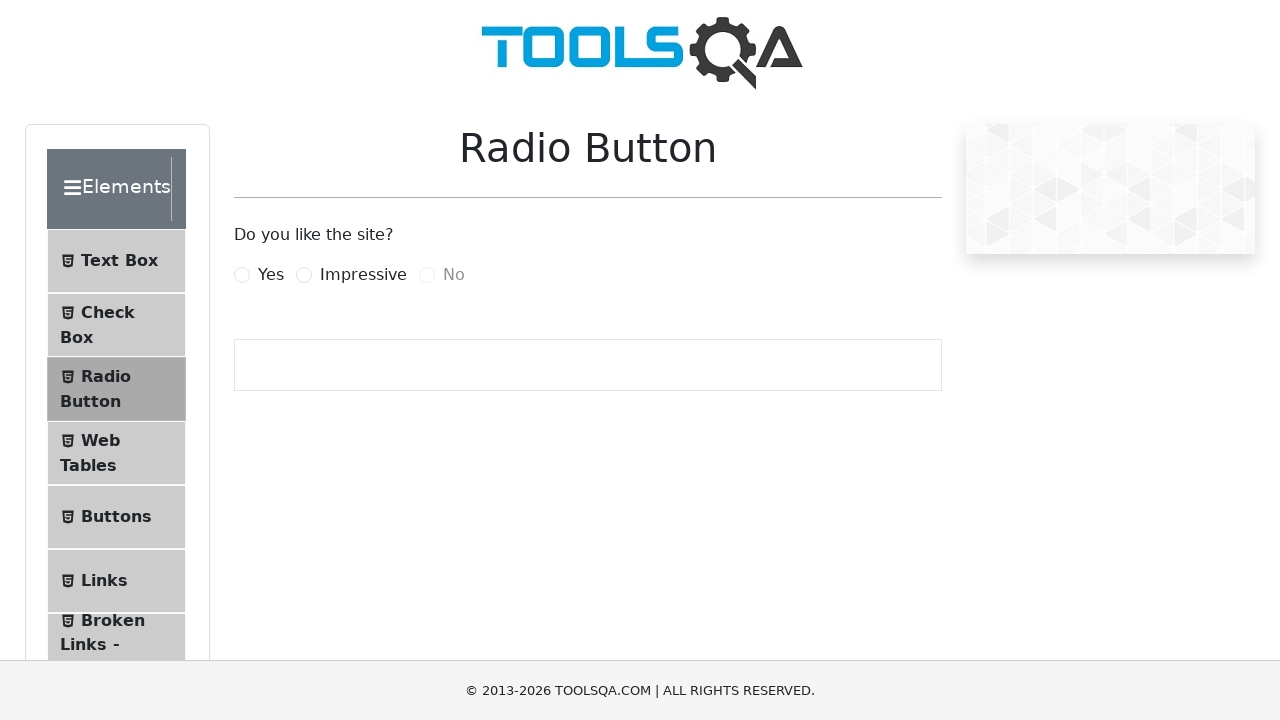

Navigated to radio button demo page
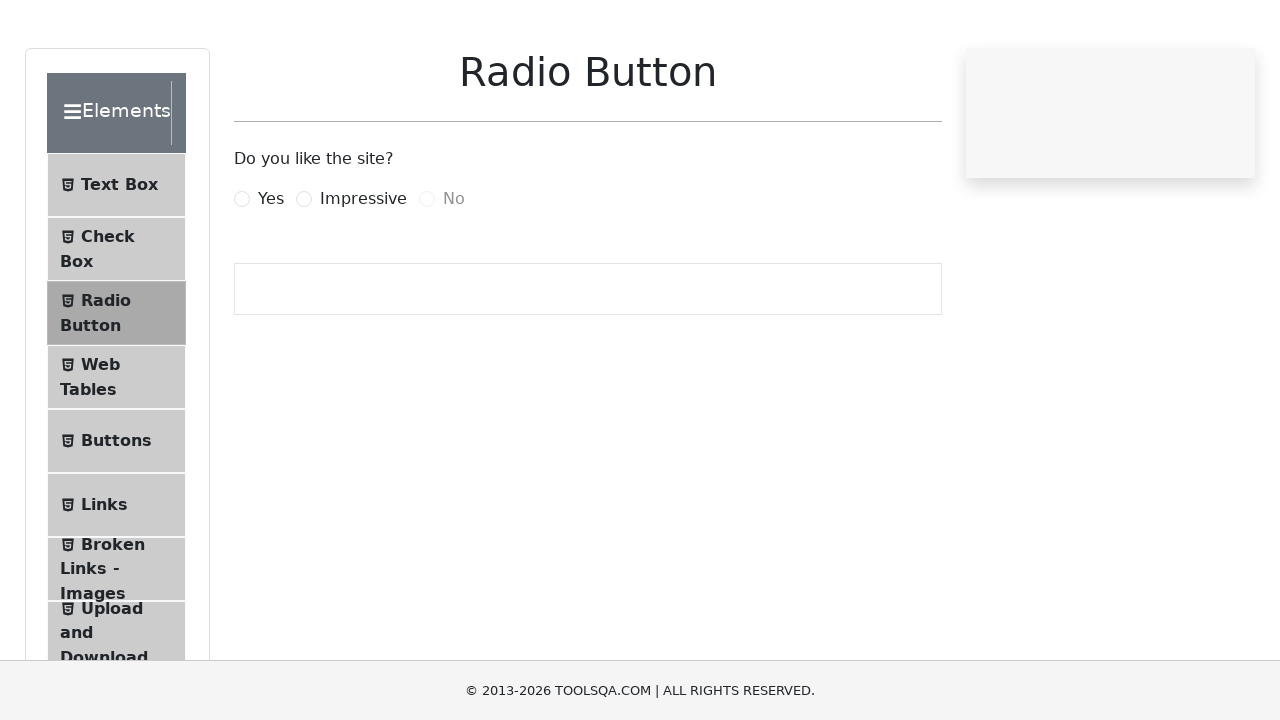

Clicked the 'Yes' radio button option at (271, 275) on label[for='yesRadio']
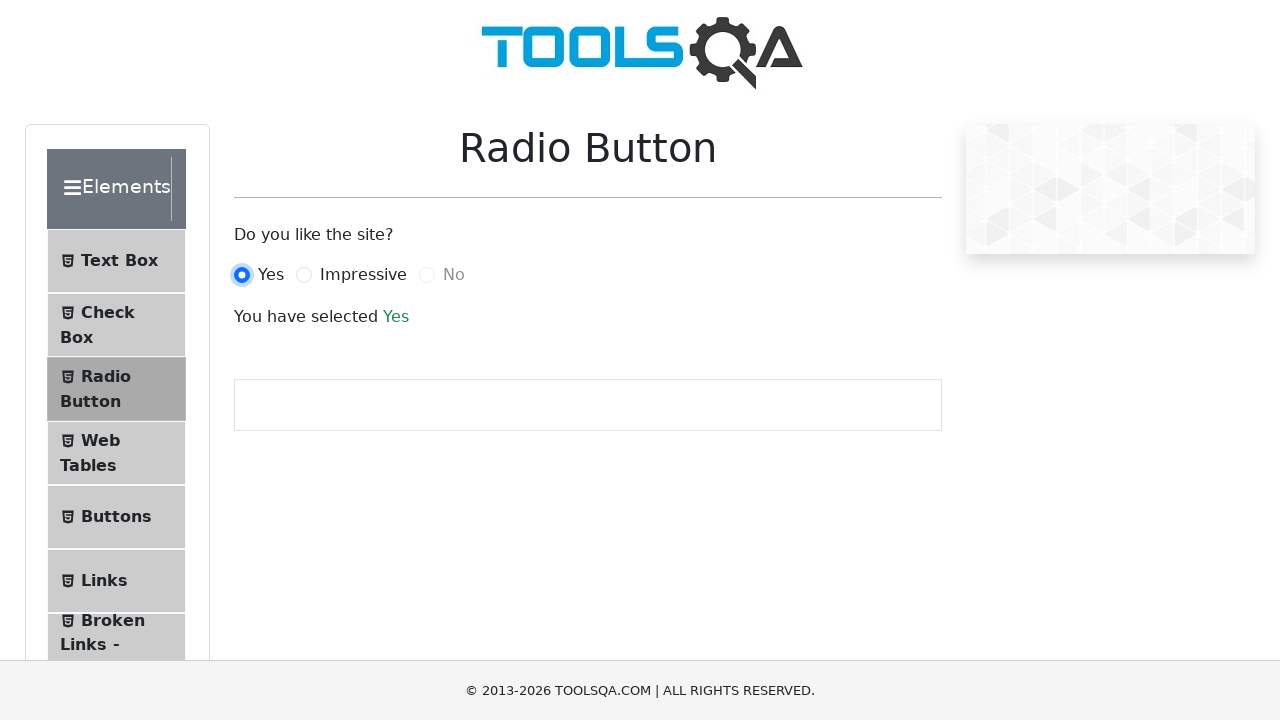

Verified selection result text appeared
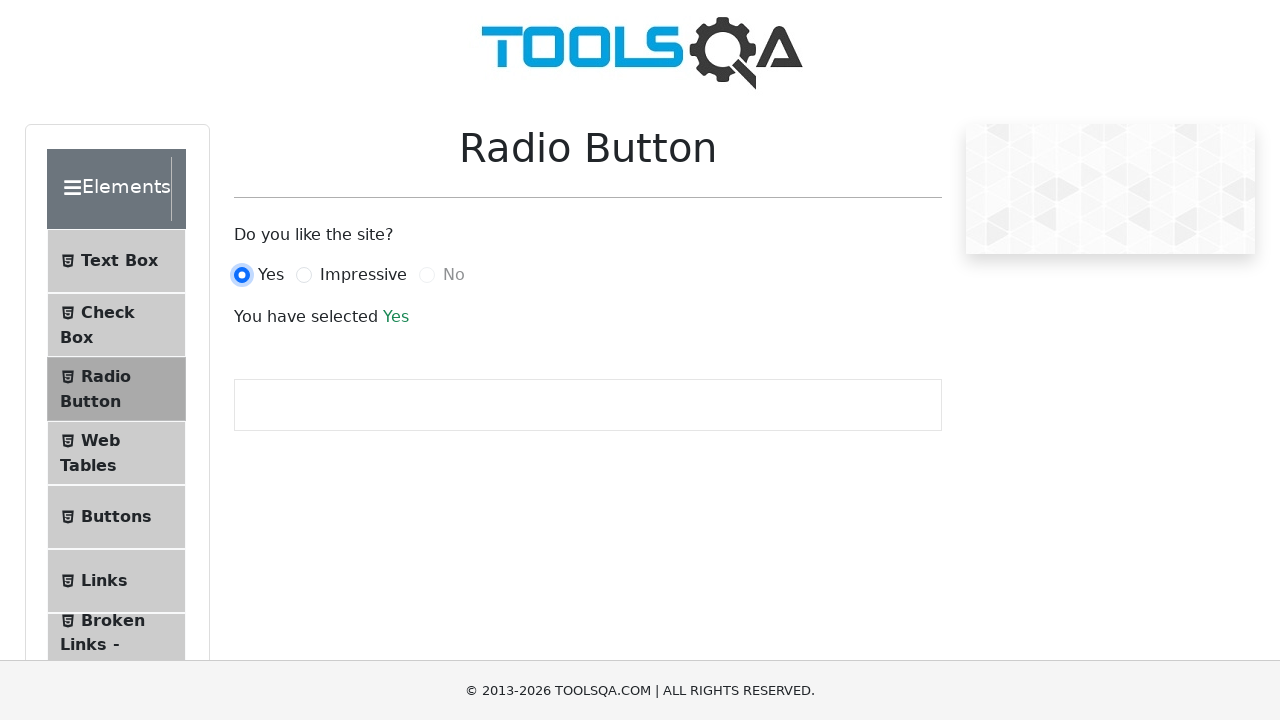

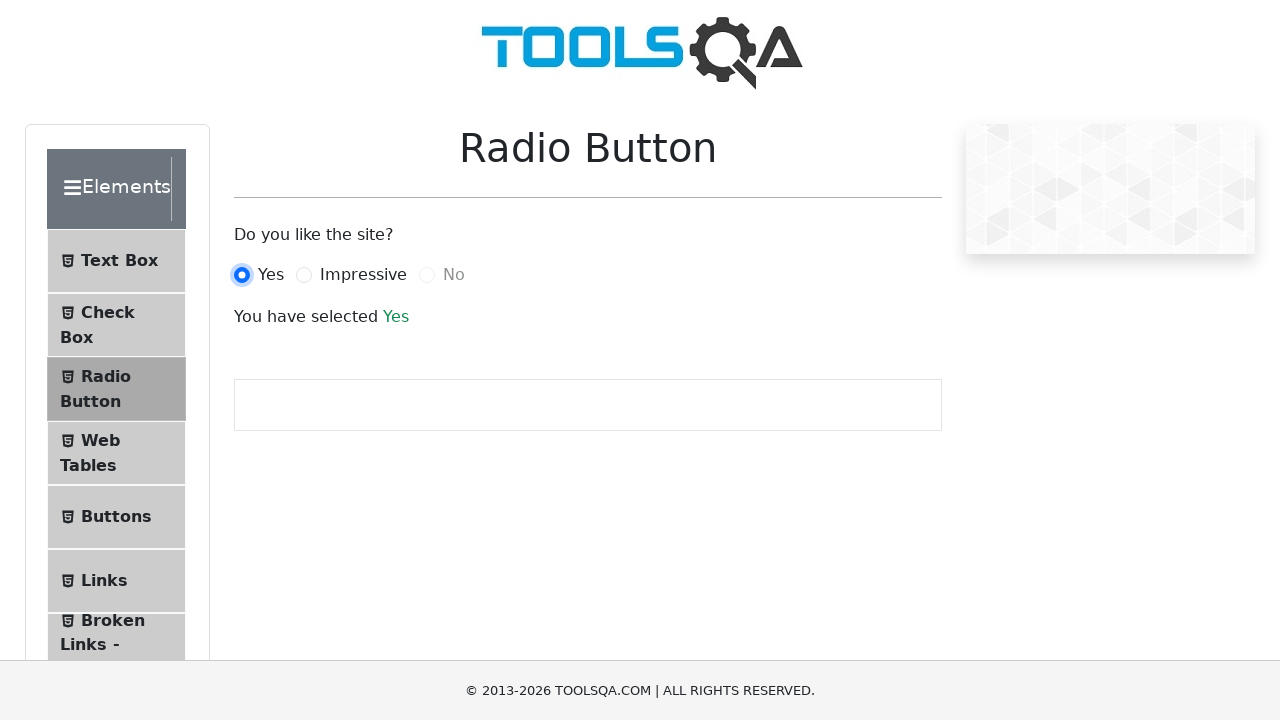